Tests the date picker functionality on RedBus travel booking site by clicking on the calendar input and selecting the 30th day of the month

Starting URL: https://www.redbus.com/

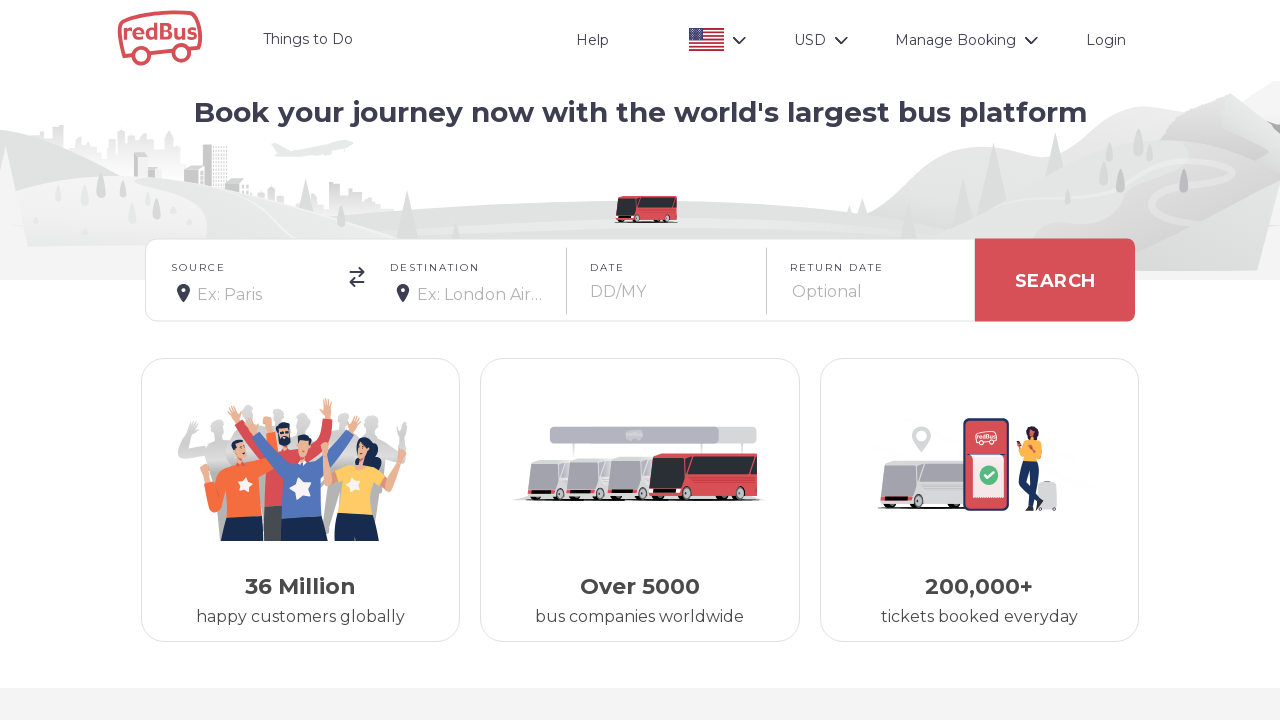

Clicked on the onward journey calendar input to open date picker at (669, 292) on input#onward_cal
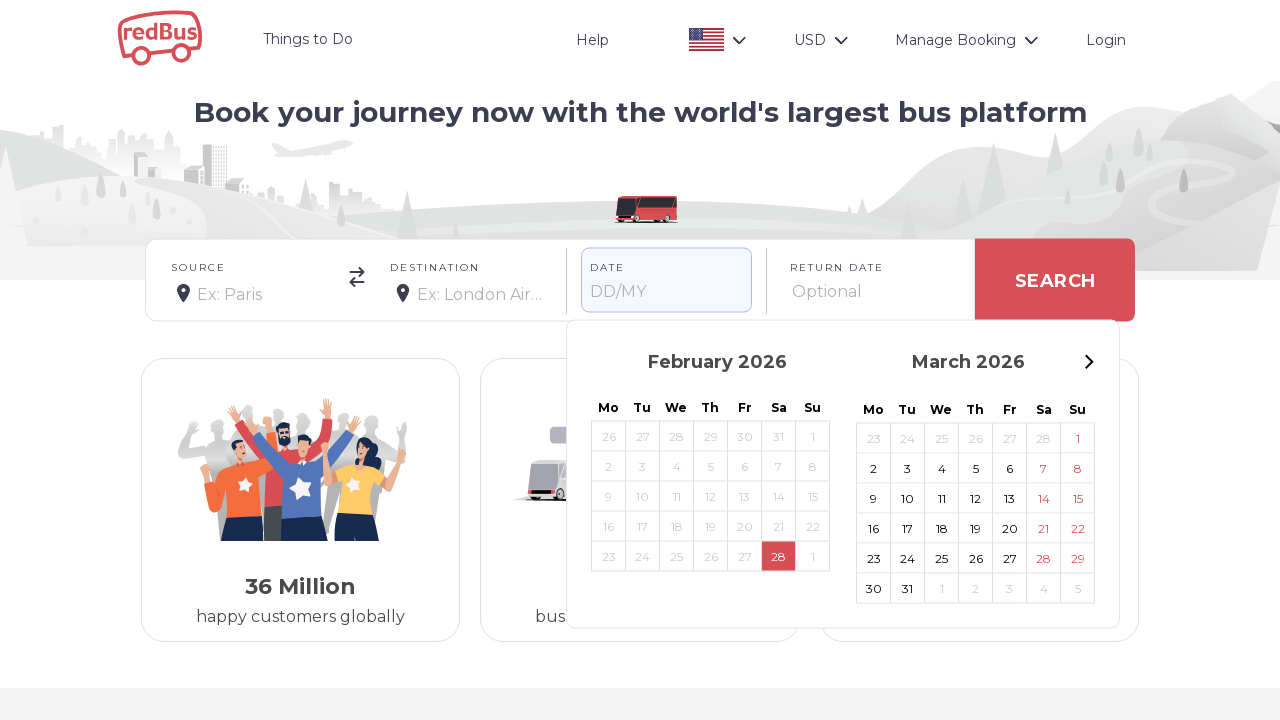

Calendar appeared with date options
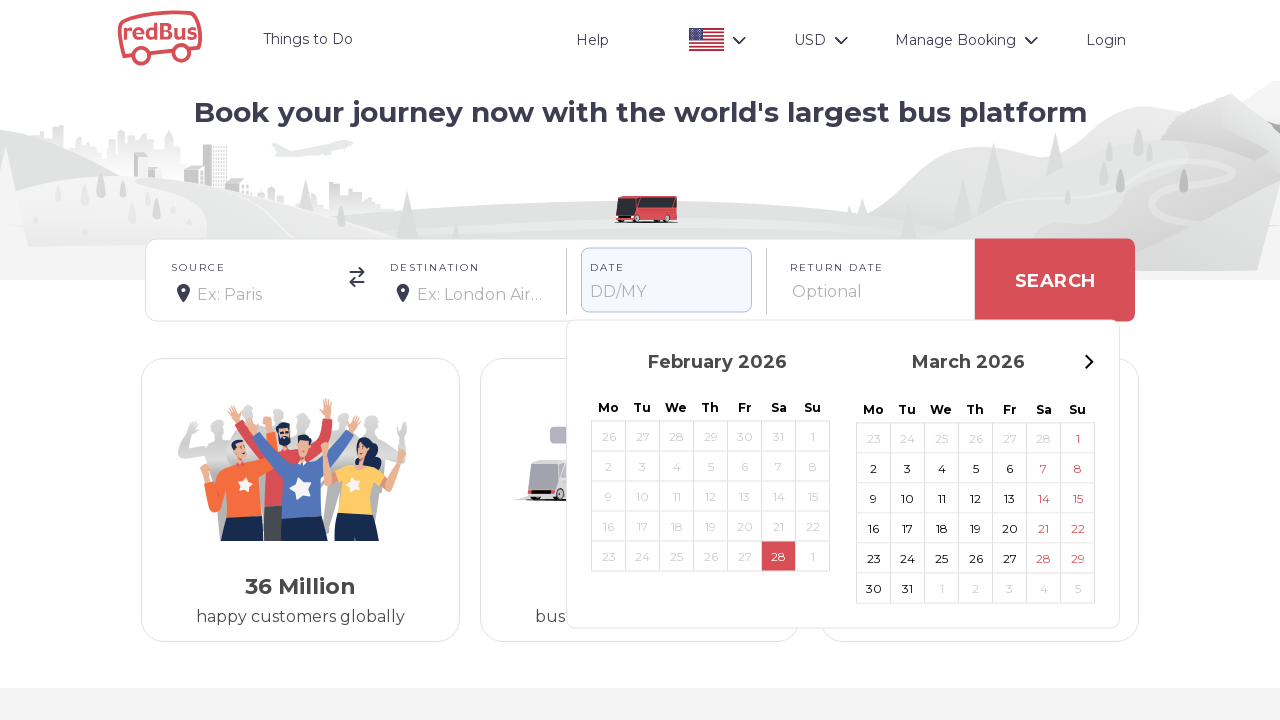

Selected the 30th day of the month from the date picker at (874, 588) on (//span[text()='30'])[2]
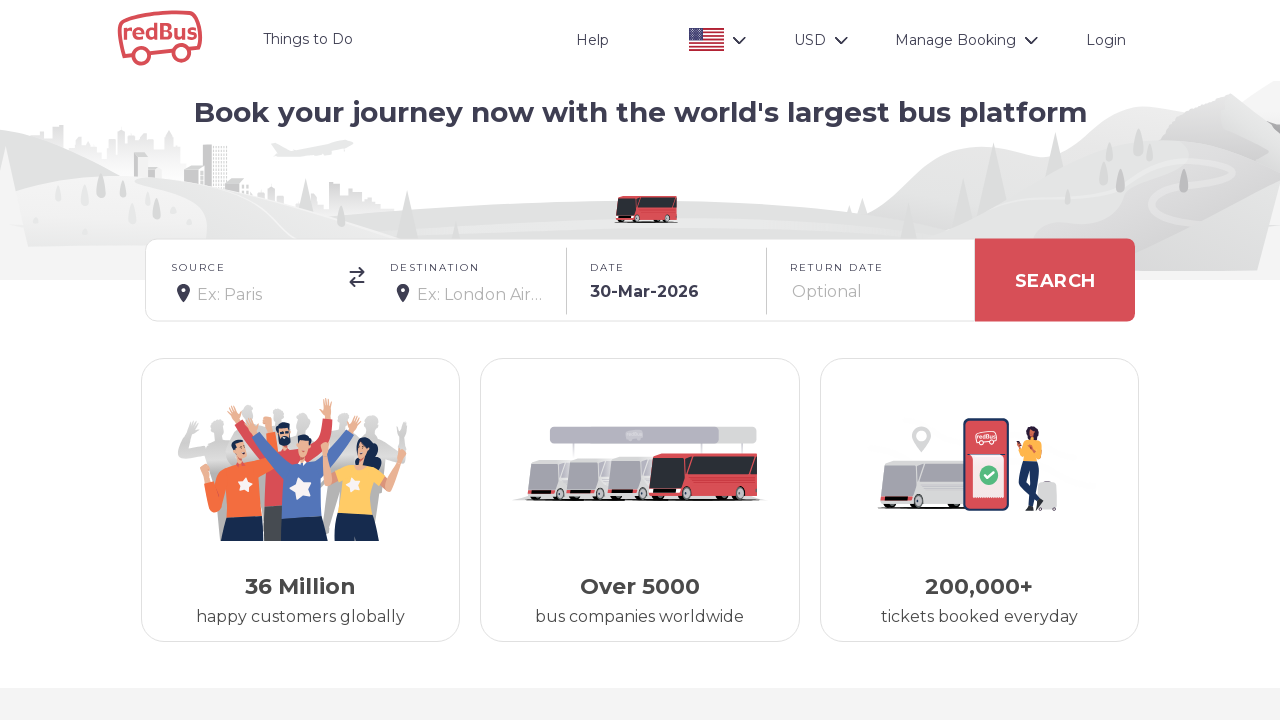

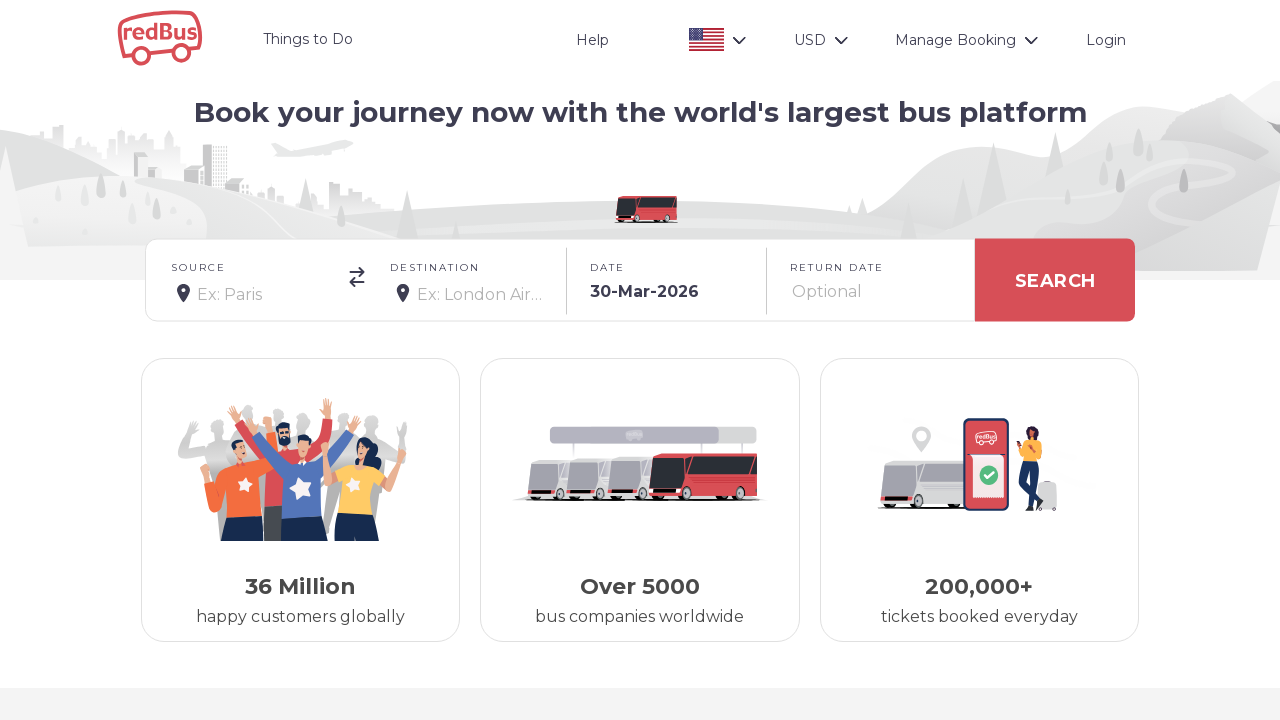